Tests dropdown selection functionality on a practice automation page by selecting an option from a dropdown menu, then opens new browser tabs/windows.

Starting URL: https://rahulshettyacademy.com/AutomationPractice/

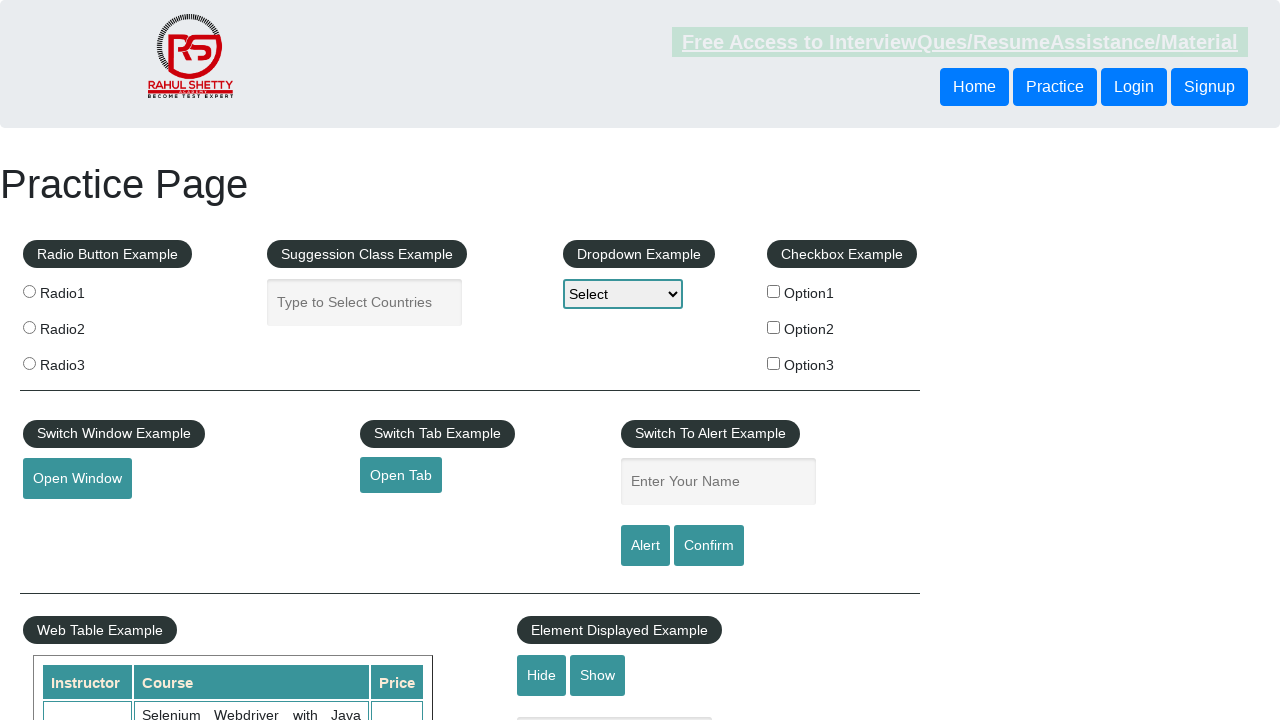

Selected second option (index 1) from dropdown menu on #dropdown-class-example
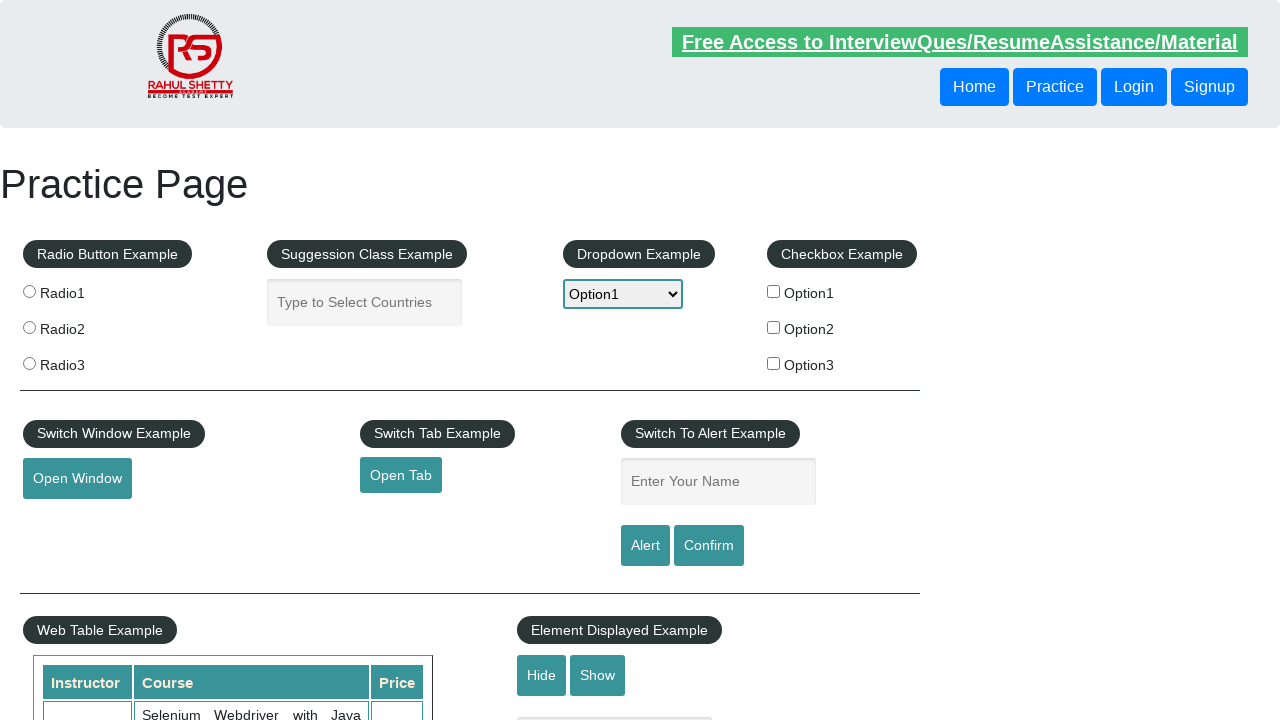

Opened a new tab
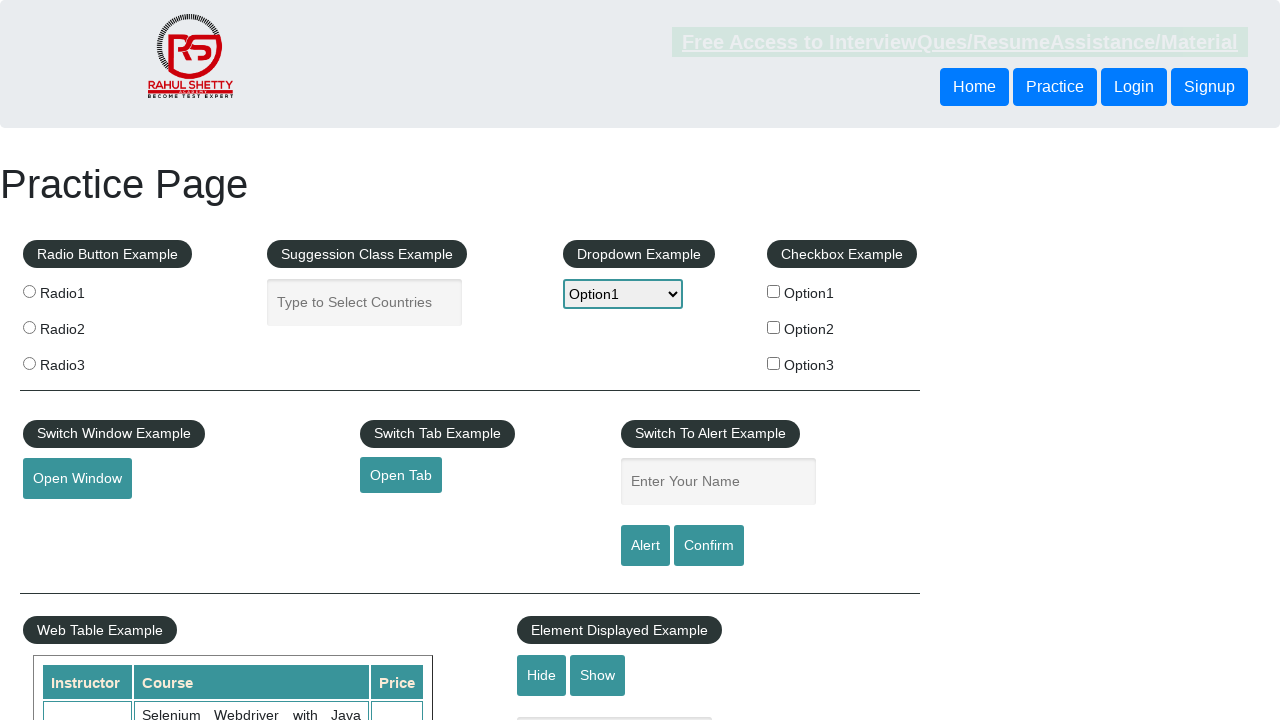

Opened another new page (simulating new window)
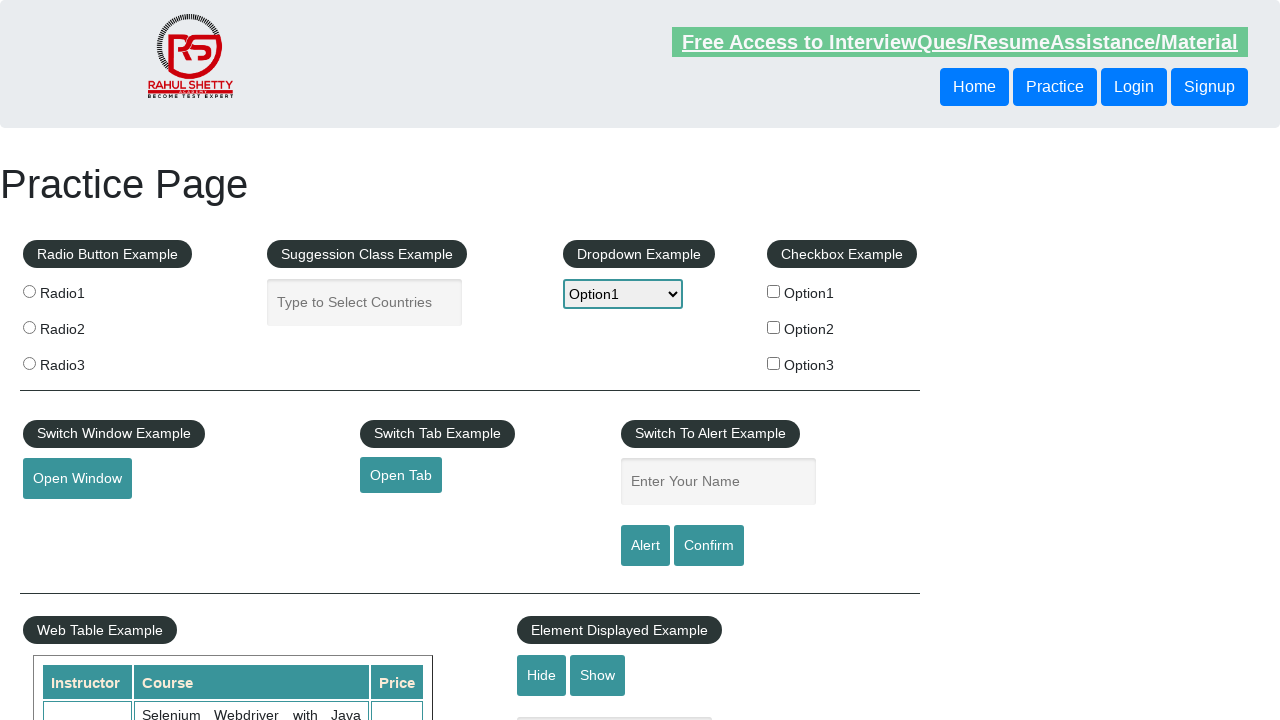

Retrieved all pages in the context (equivalent to getWindowHandles)
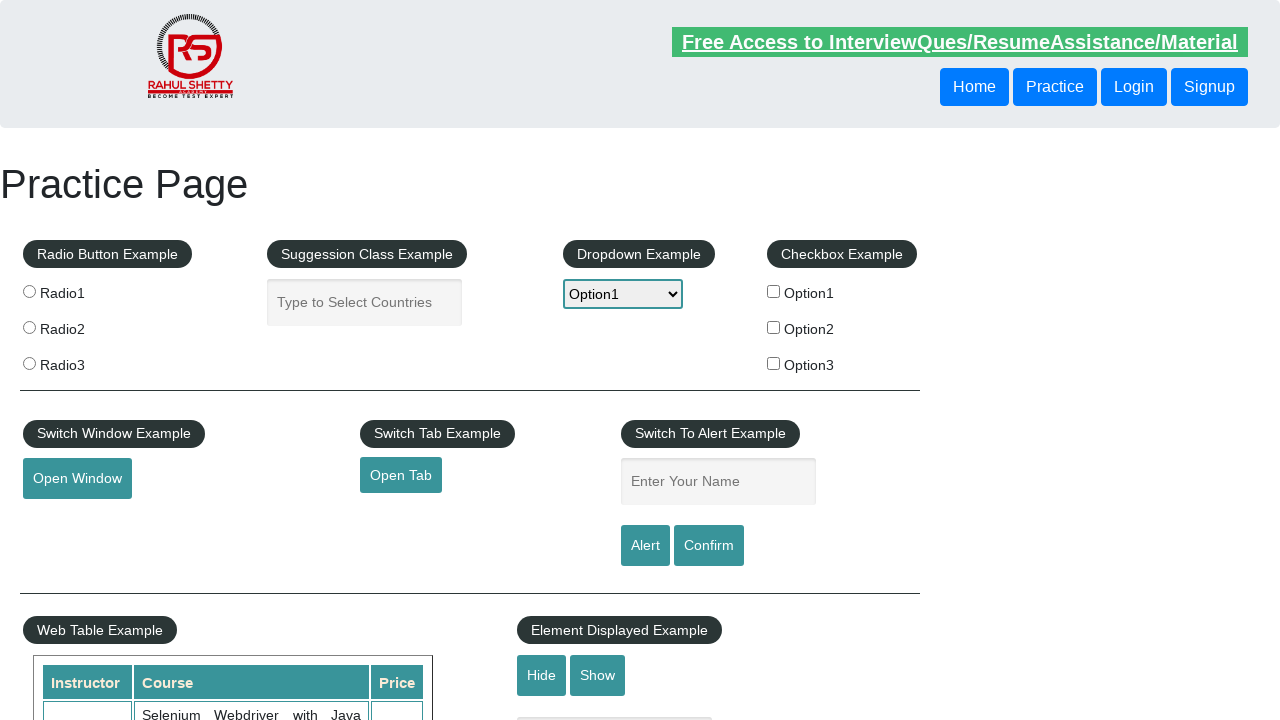

Printed URLs of all open pages
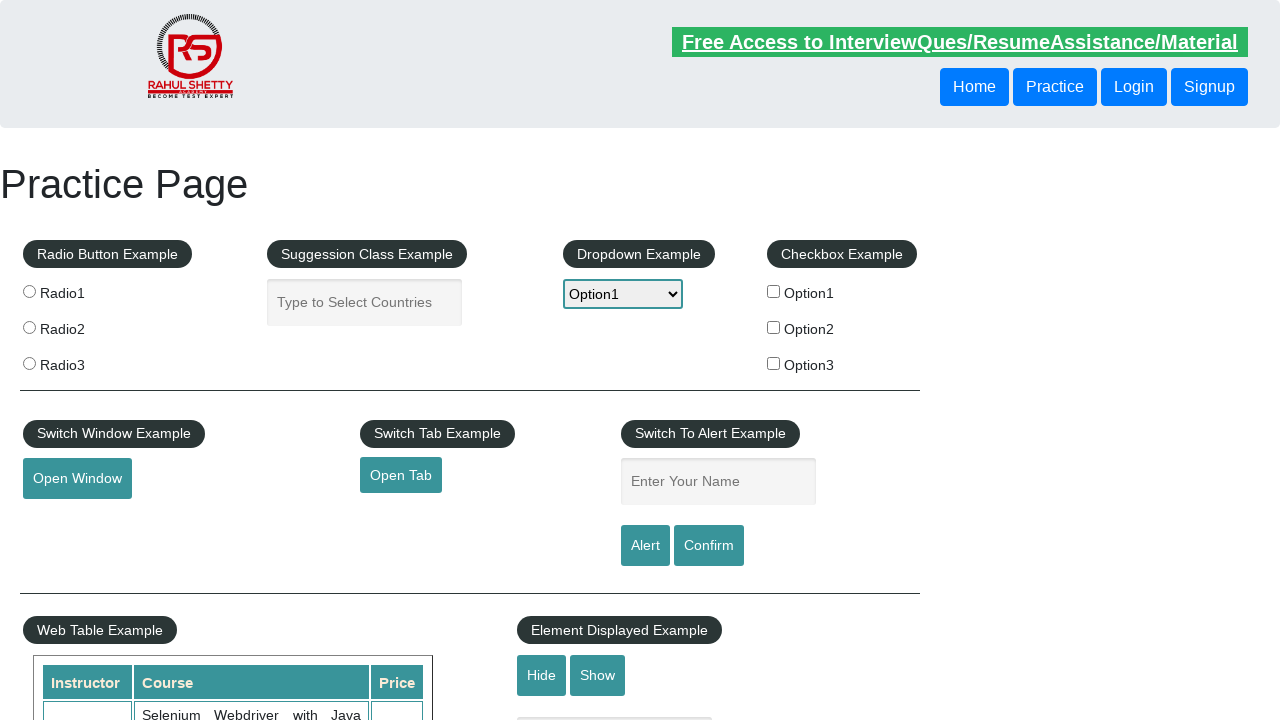

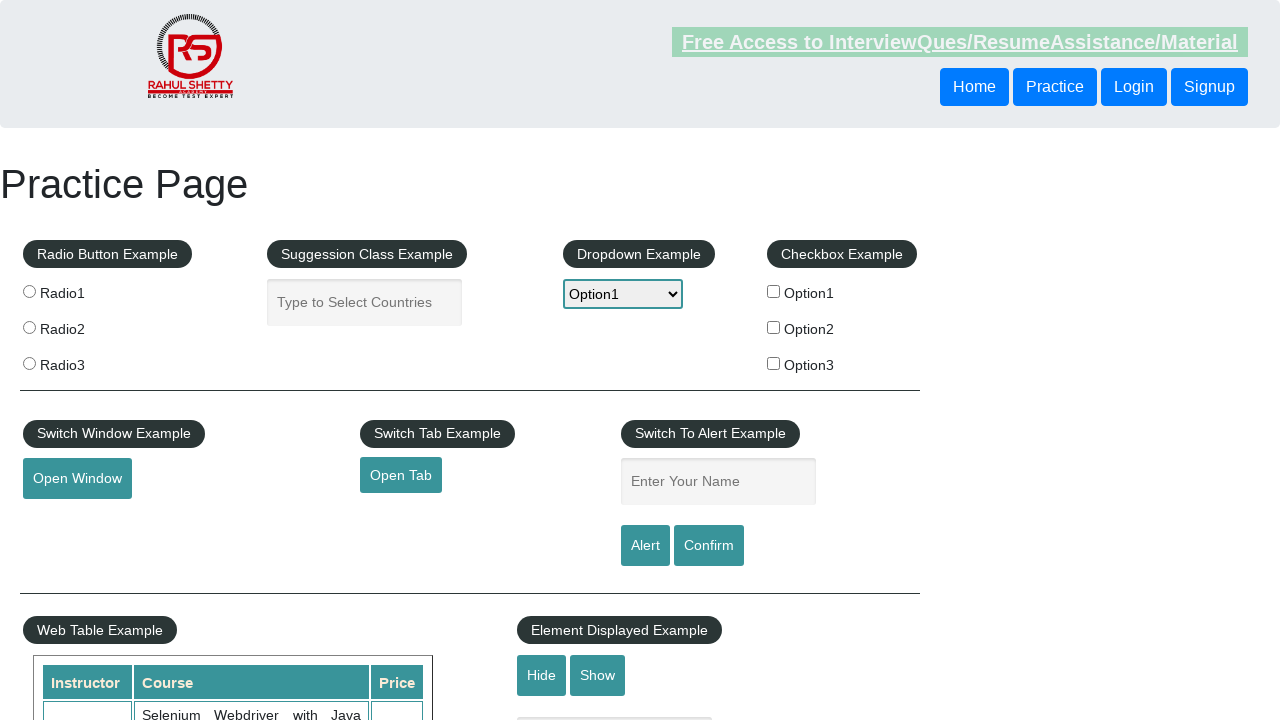